Tests the Selenium homepage by navigating to it, verifying the page body loads, and maximizing the browser window.

Starting URL: https://selenium.dev/

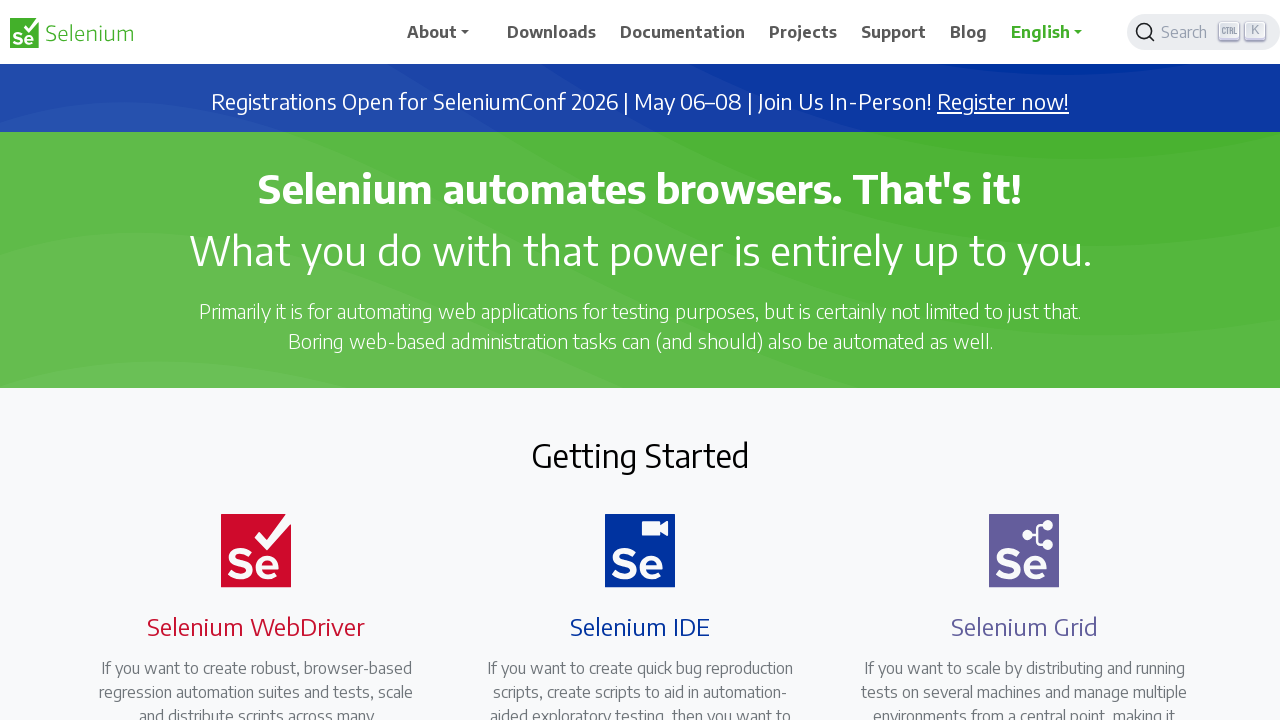

Waited for body element to be present and visible
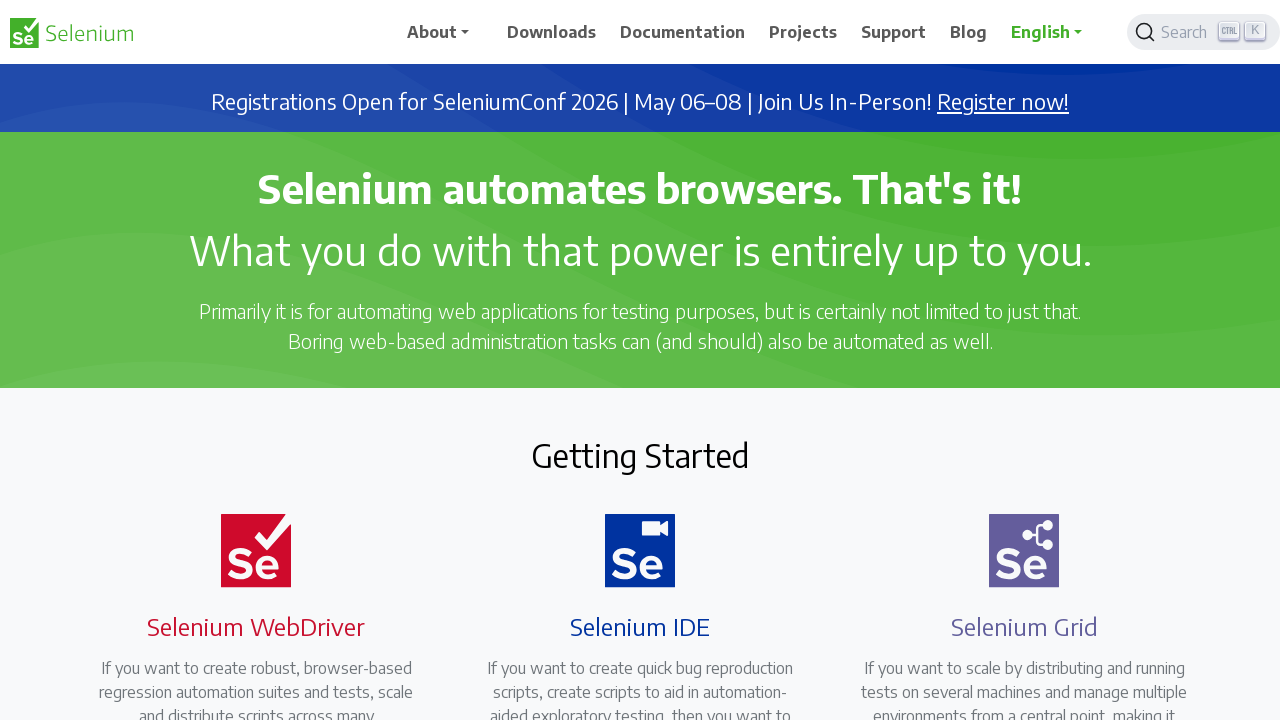

Retrieved body element text content to verify page loaded
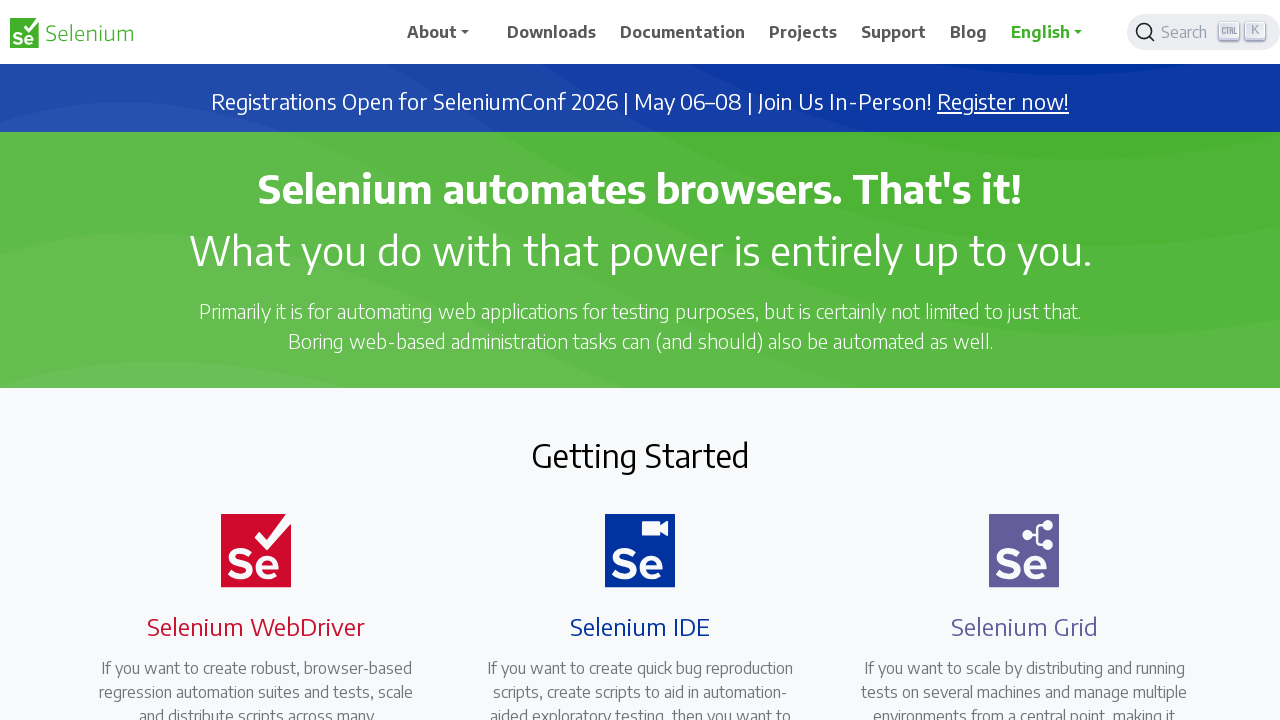

Maximized browser window to 1920x1080 viewport
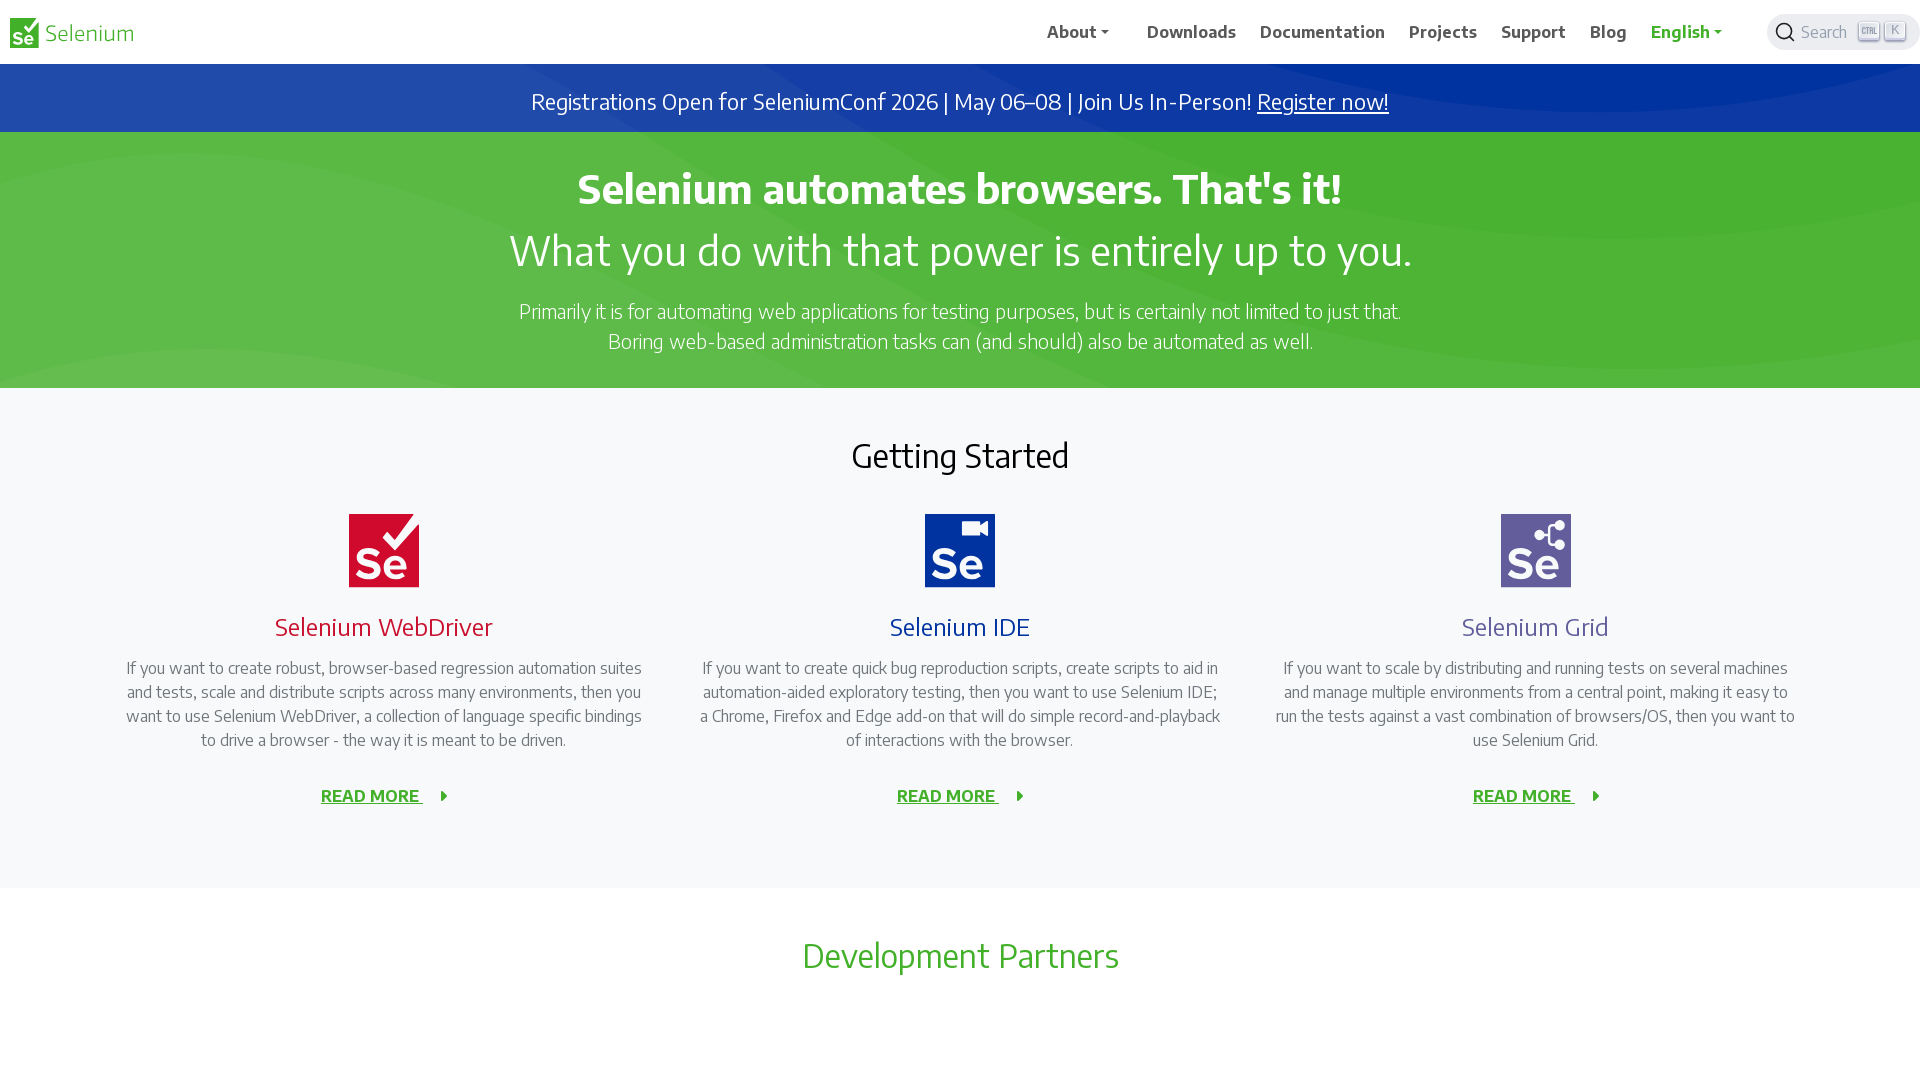

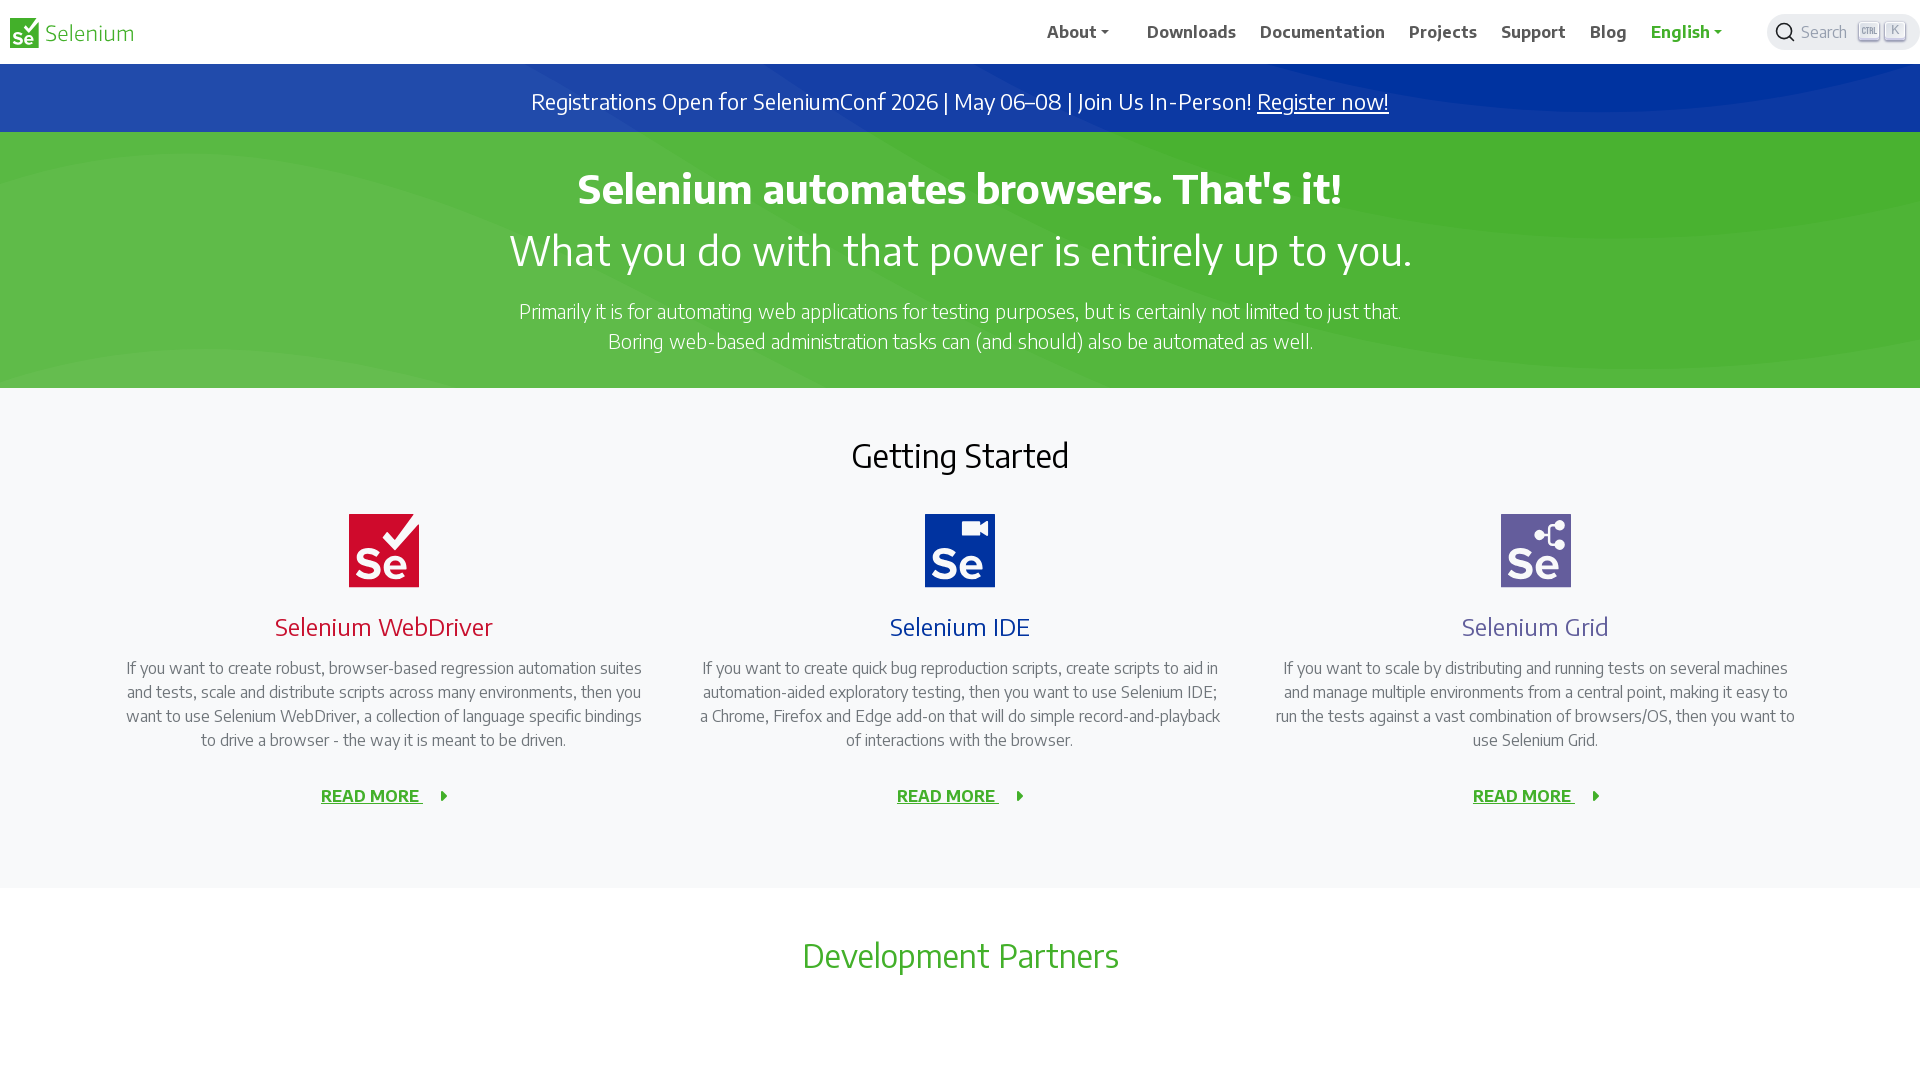